Tests the forgot password functionality by clicking forgot password link and submitting a username for password reset

Starting URL: https://login.salesforce.com

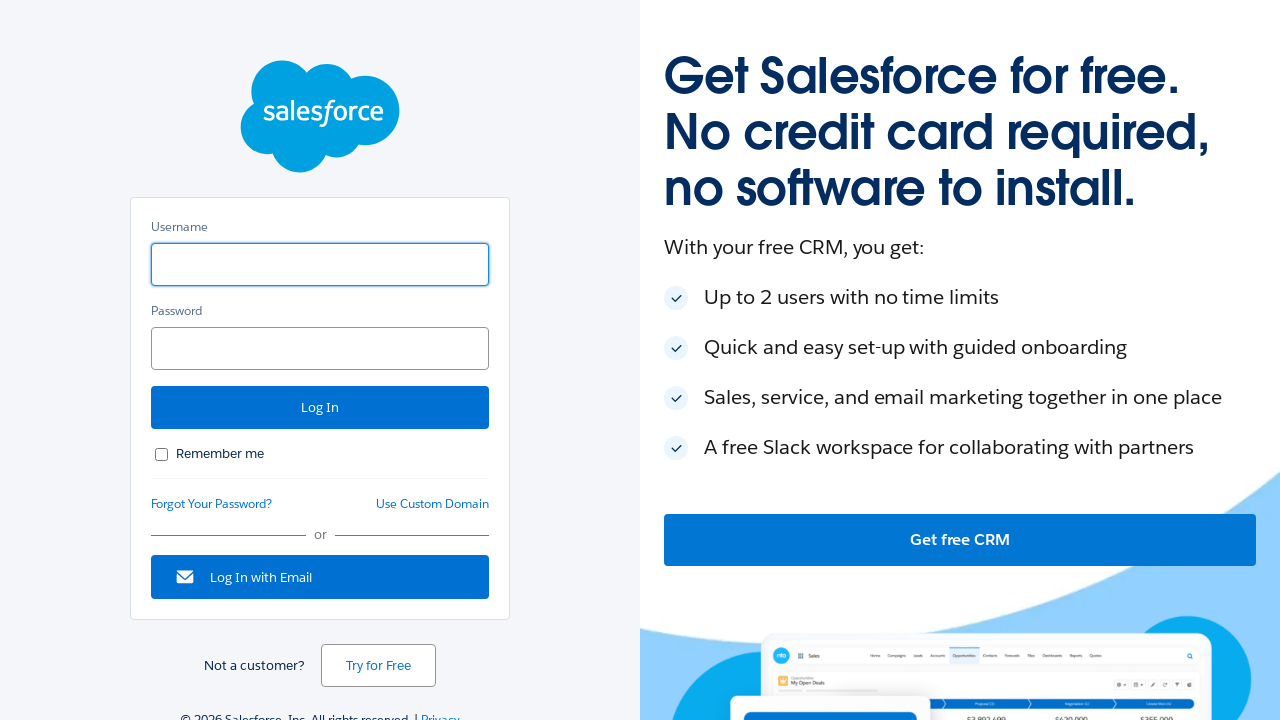

Clicked forgot password link at (212, 504) on a#forgot_password_link
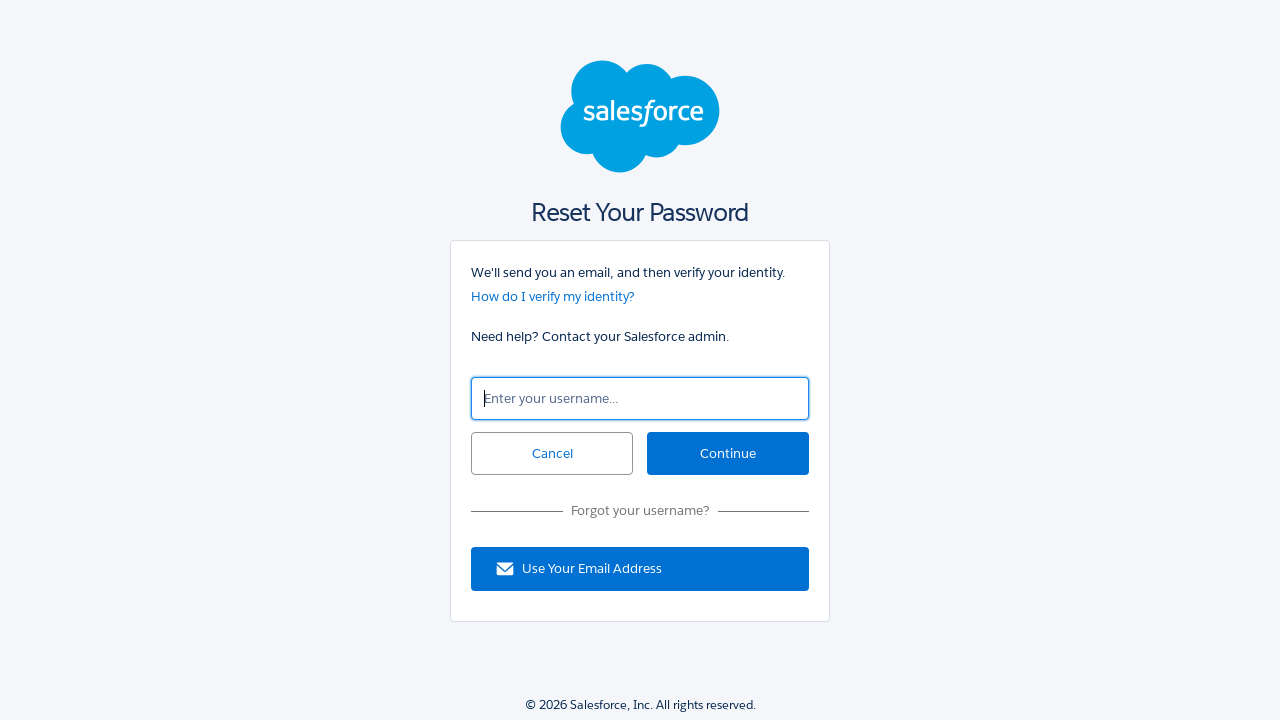

Entered username 'testuser@salesforce.com' for password reset on input#un
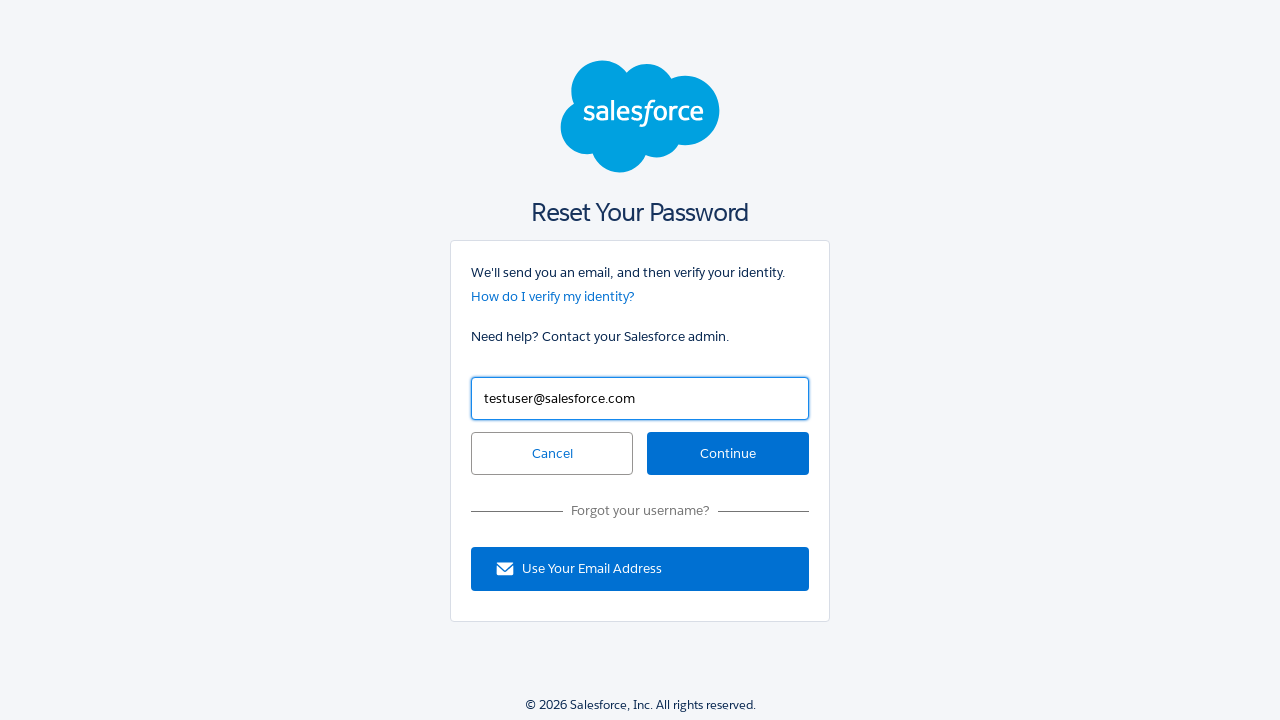

Clicked continue button to submit password reset request at (728, 454) on input#continue
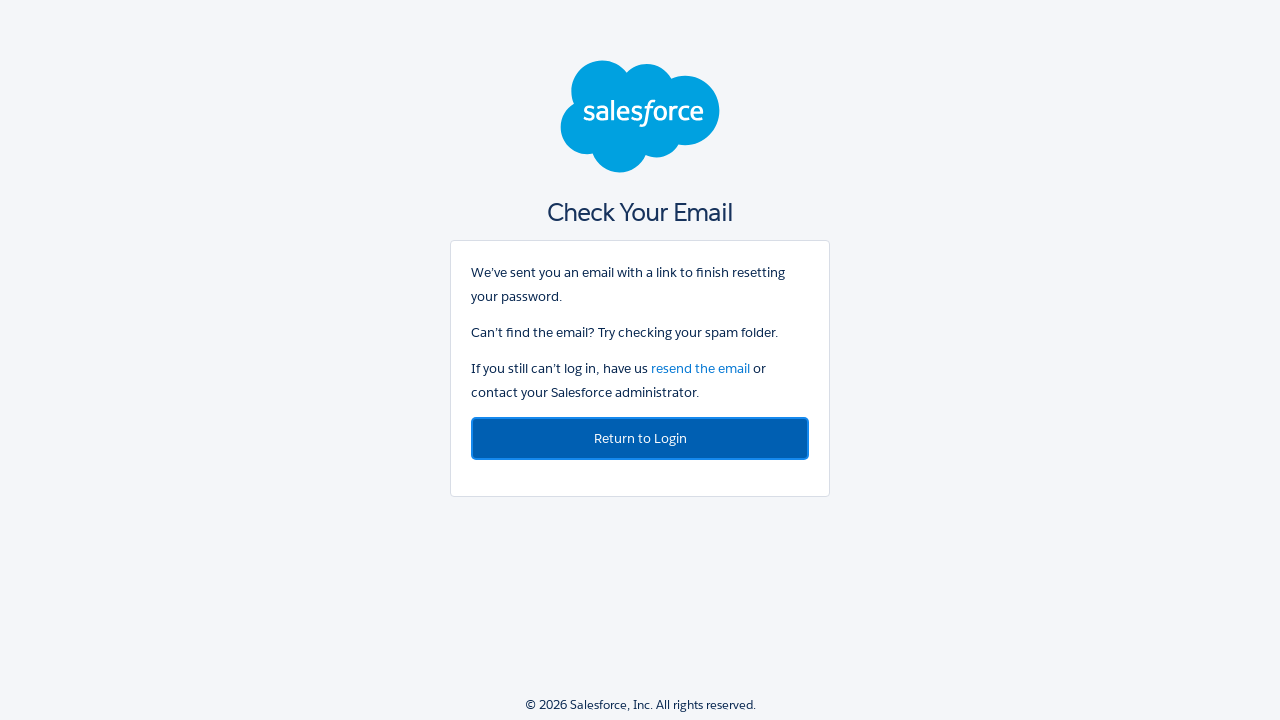

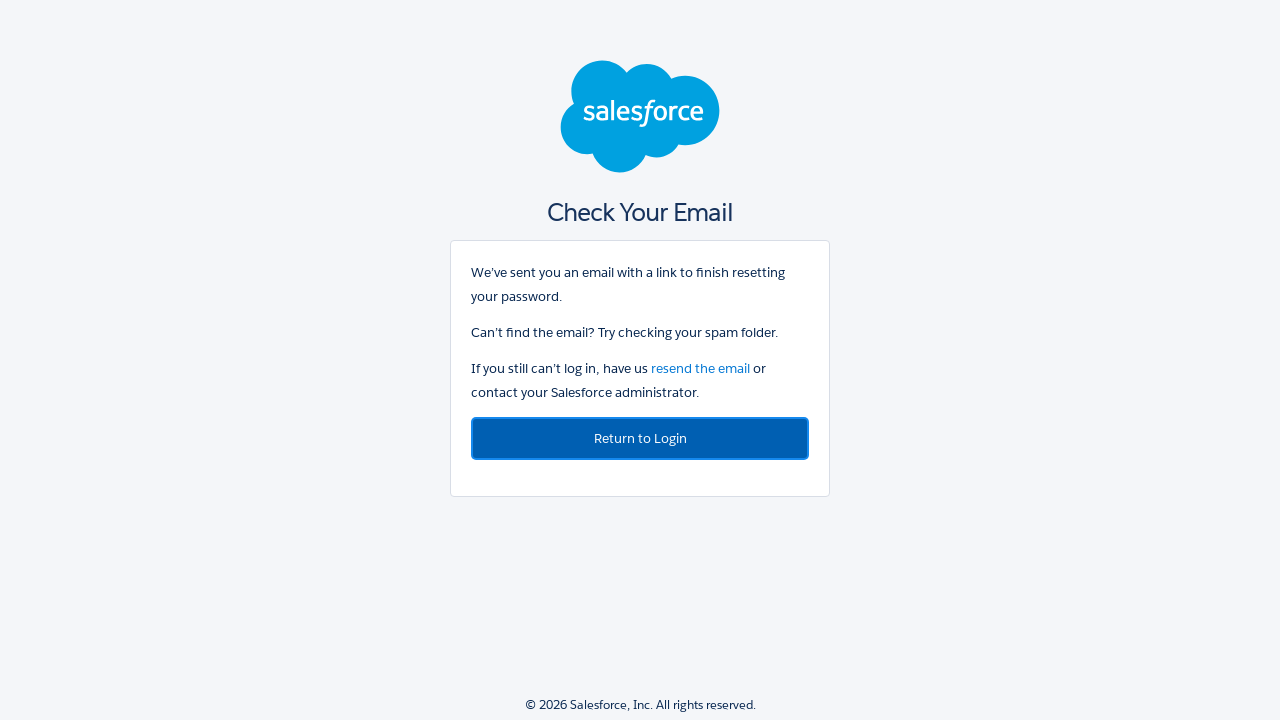